Demonstrates various scrolling techniques on an e-commerce page including scrolling down by pixels, scrolling up, and scrolling to the bottom of the page

Starting URL: https://ecommerce-playground.lambdatest.io/

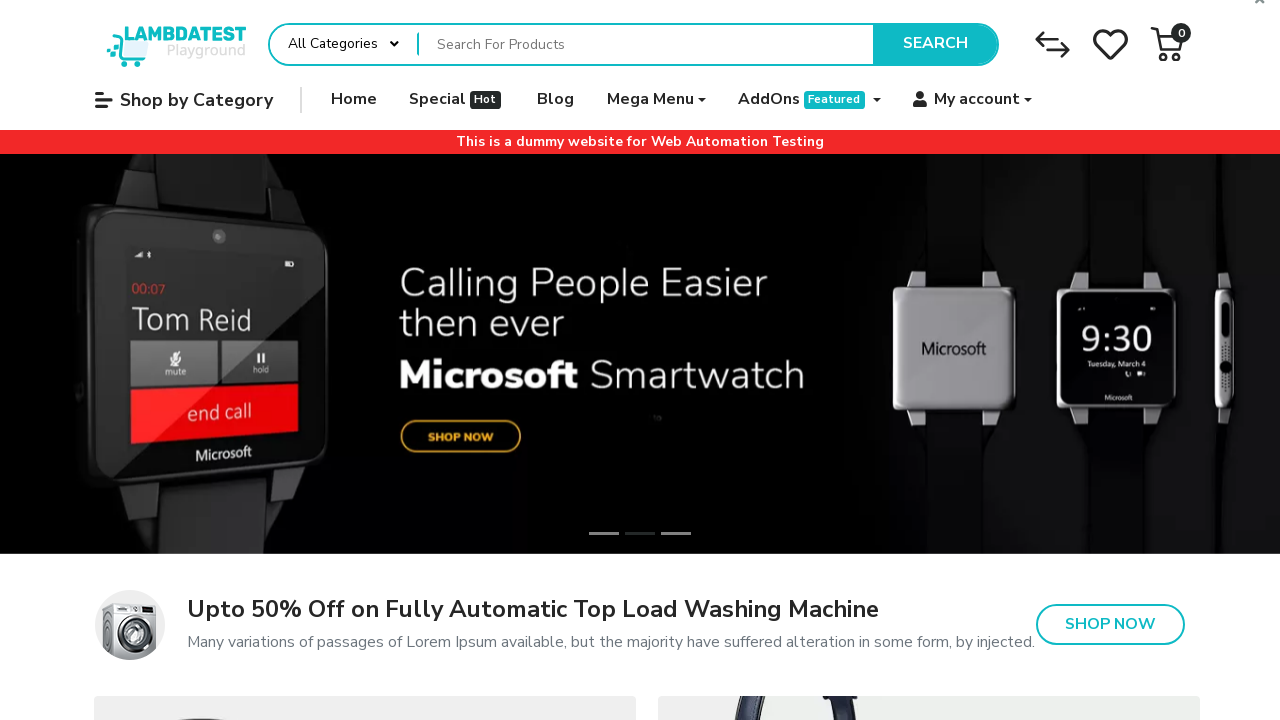

Scrolled down by 600 pixels
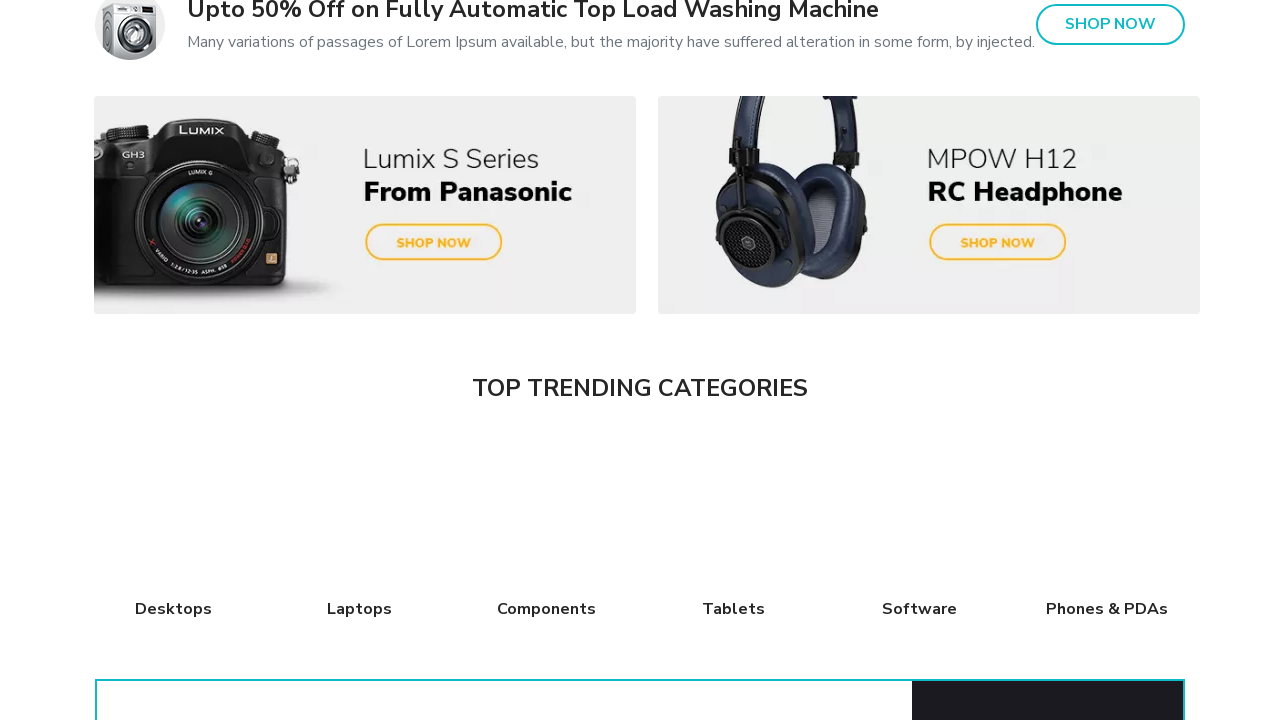

Scrolled up by 50 pixels
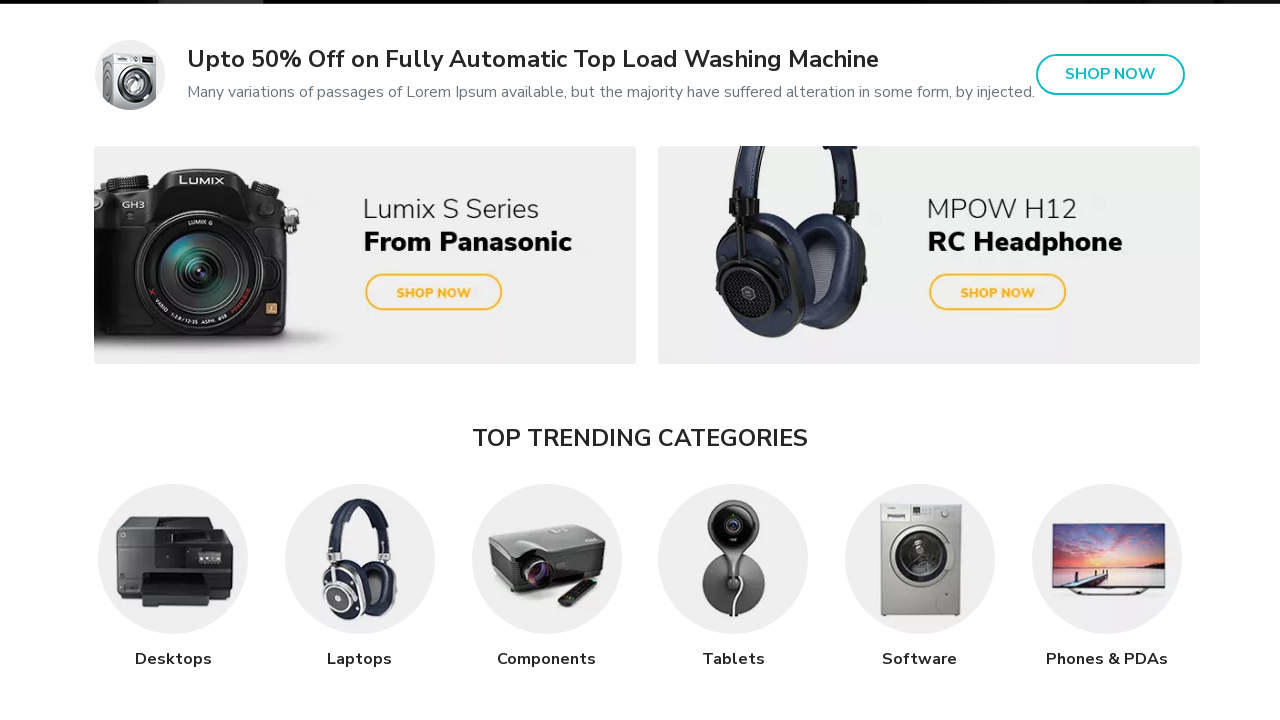

Scrolled to the bottom of the page
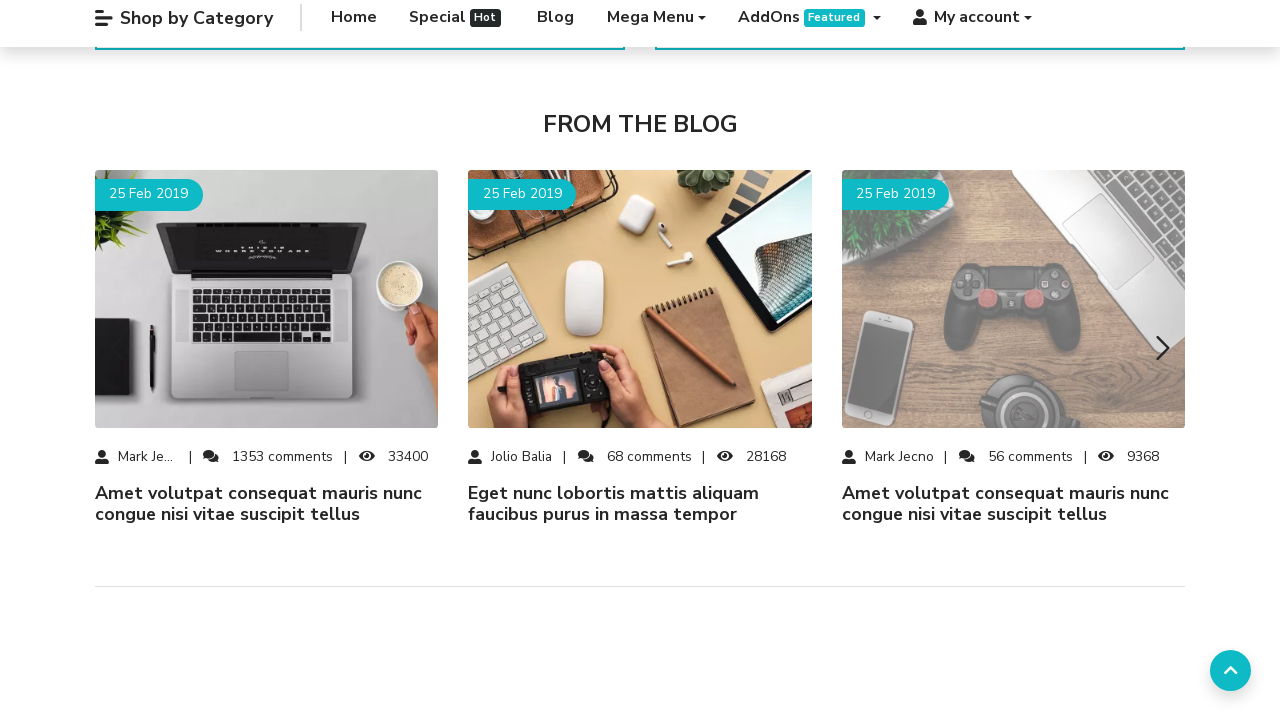

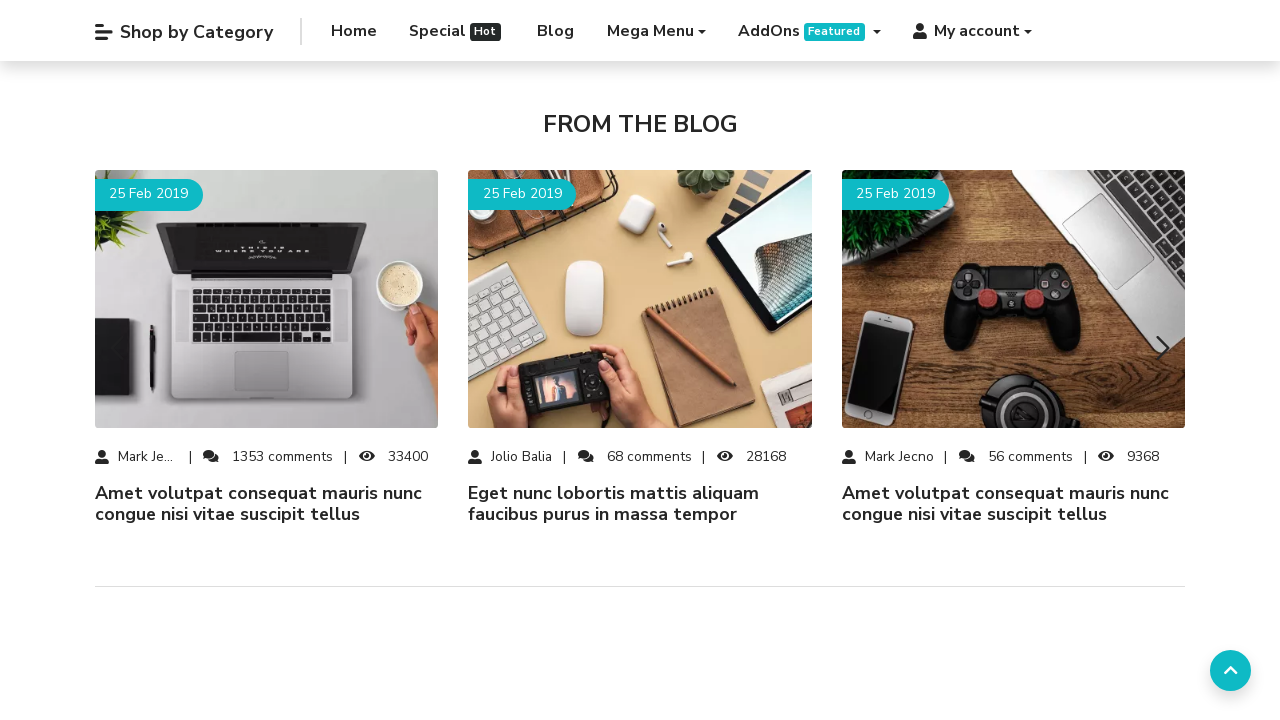